Configures a maze generator web application by setting custom width (40), height (40), wall size (1), and entry position (vertical/top-bottom), then generates the maze by clicking the create button.

Starting URL: https://keesiemeijer.github.io/maze-generator/

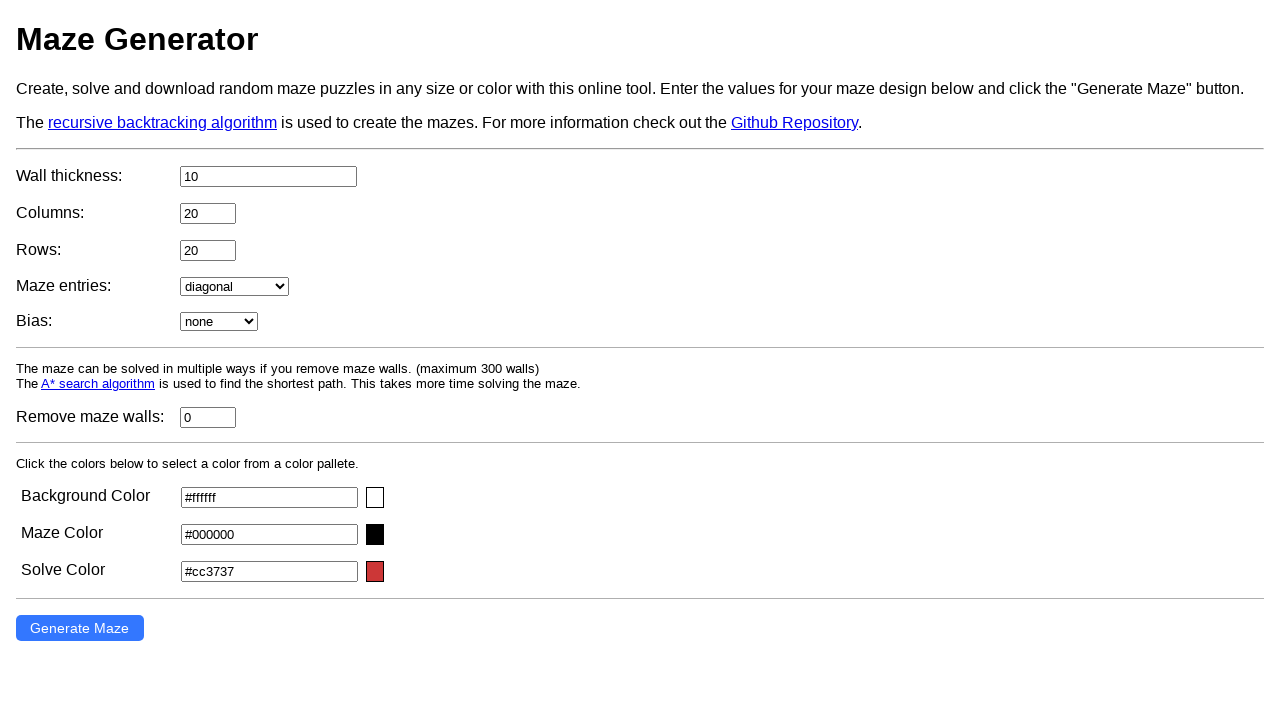

Set maze width to 40
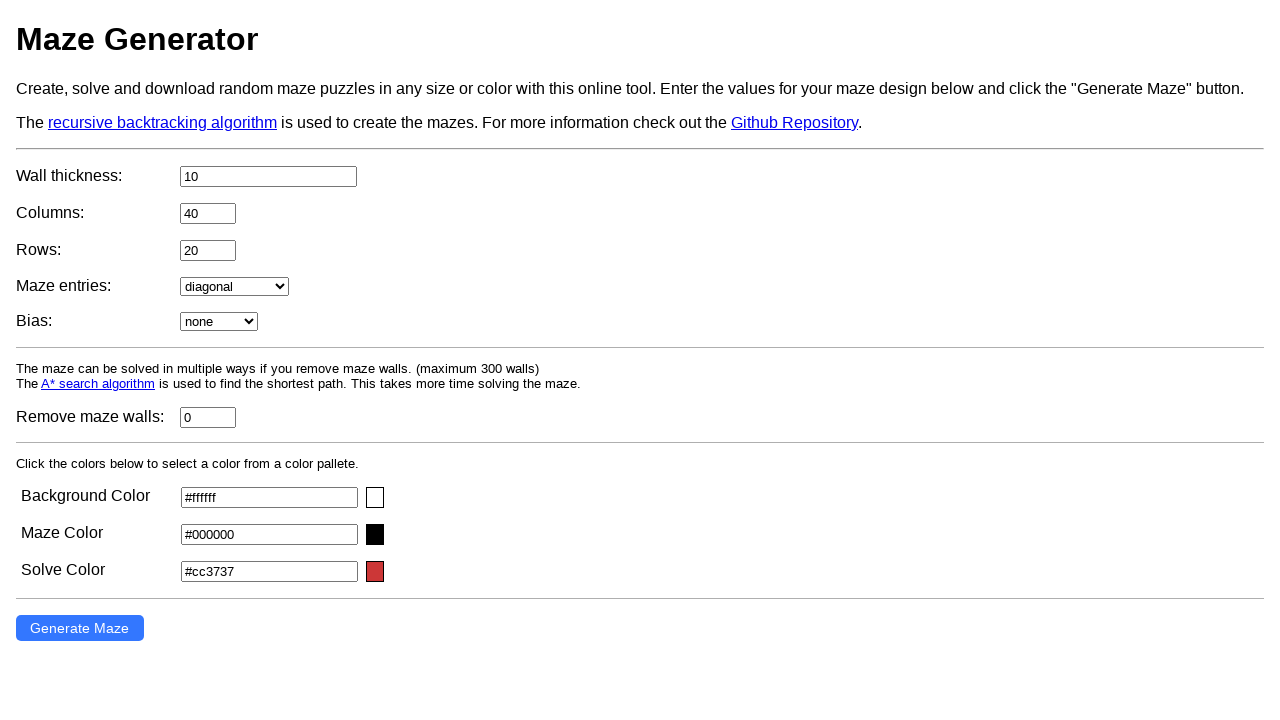

Set maze height to 40
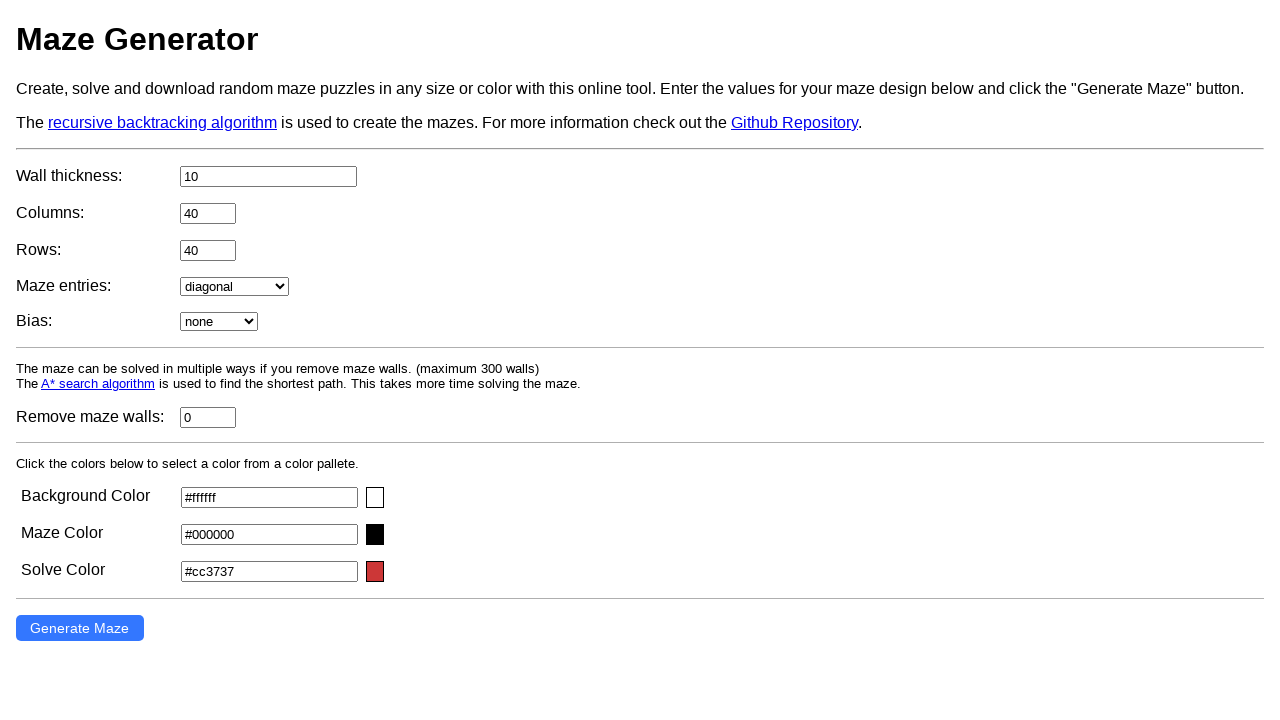

Set wall size to 1
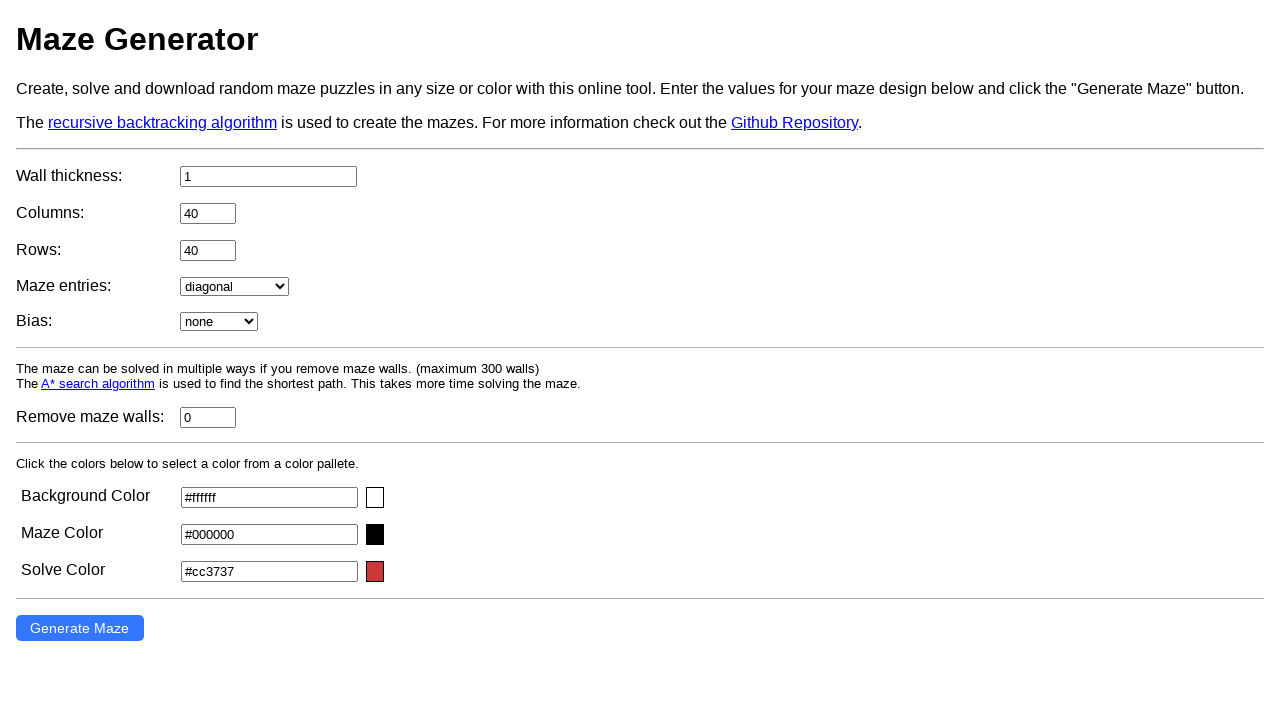

Selected vertical entry position (top/bottom) on select#entry[name='entry']
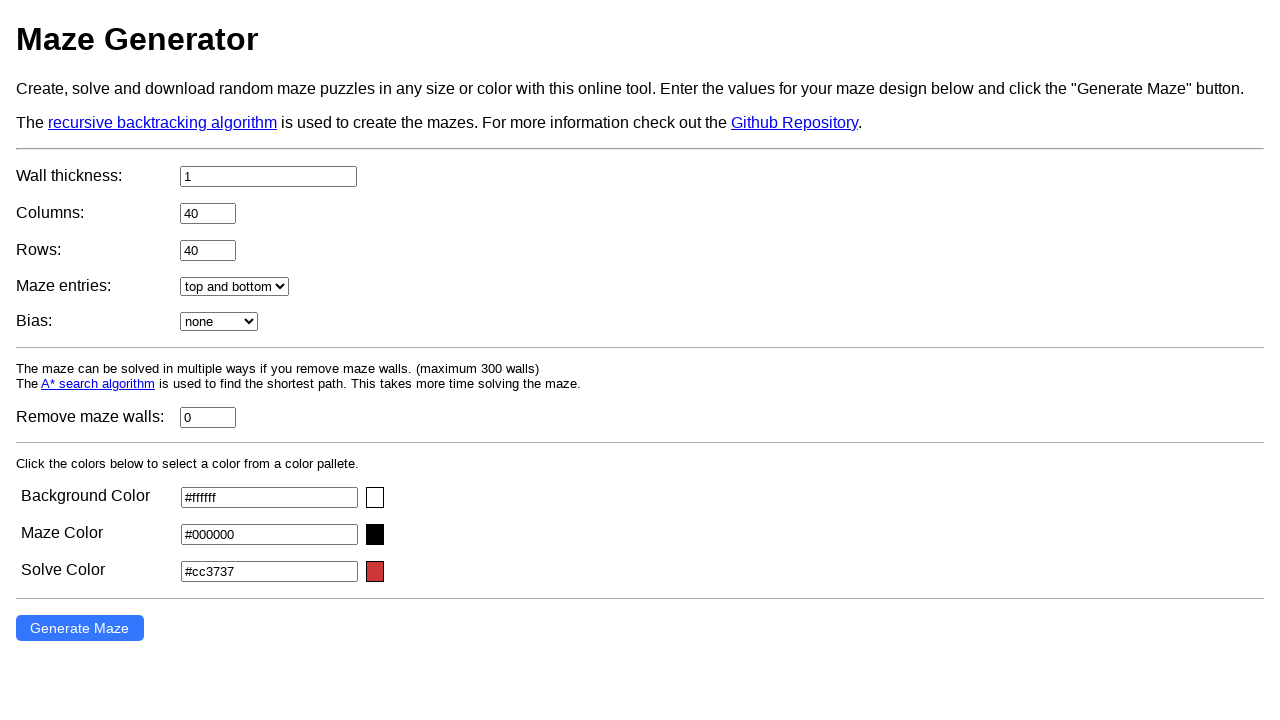

Clicked create maze button at (80, 628) on #create-maze
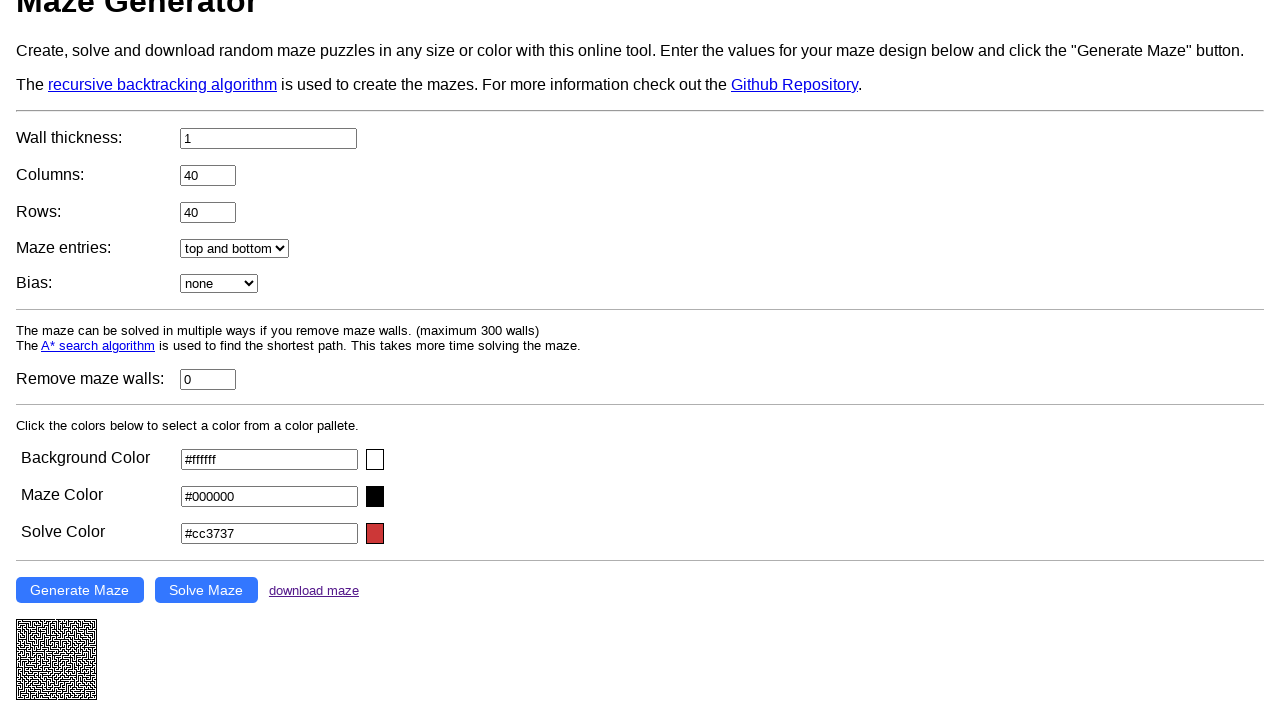

Maze canvas generated and loaded
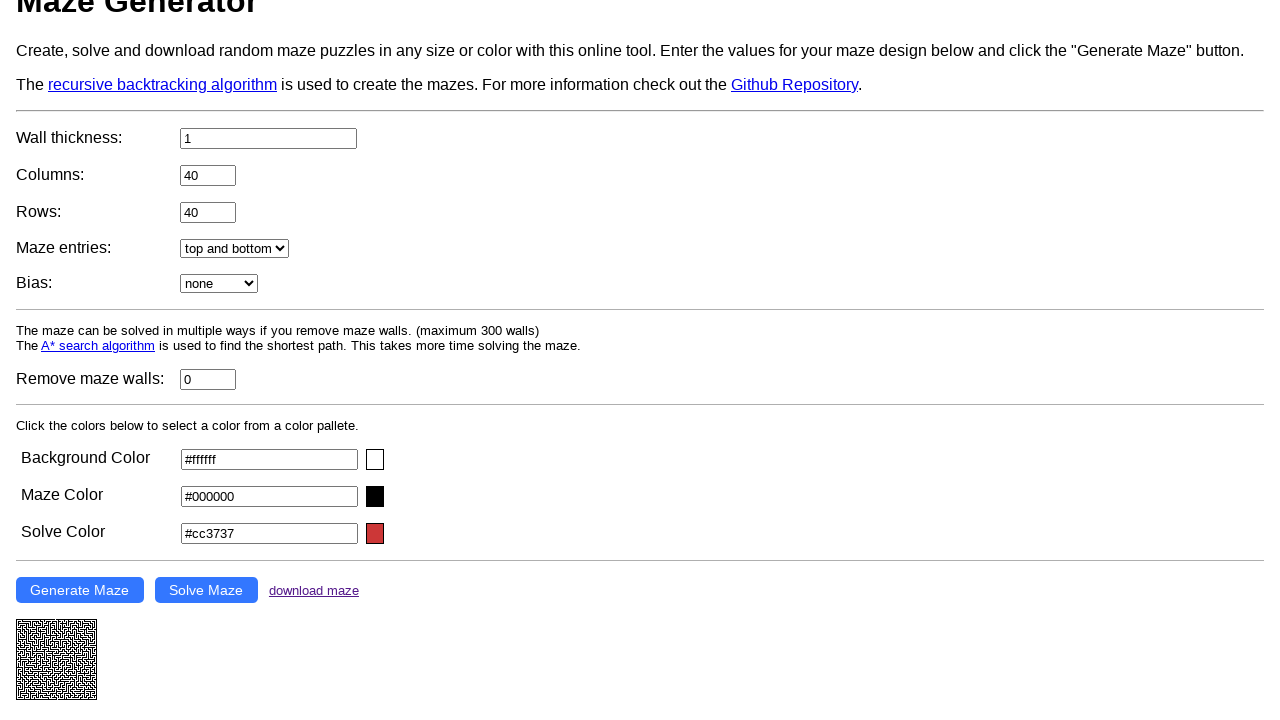

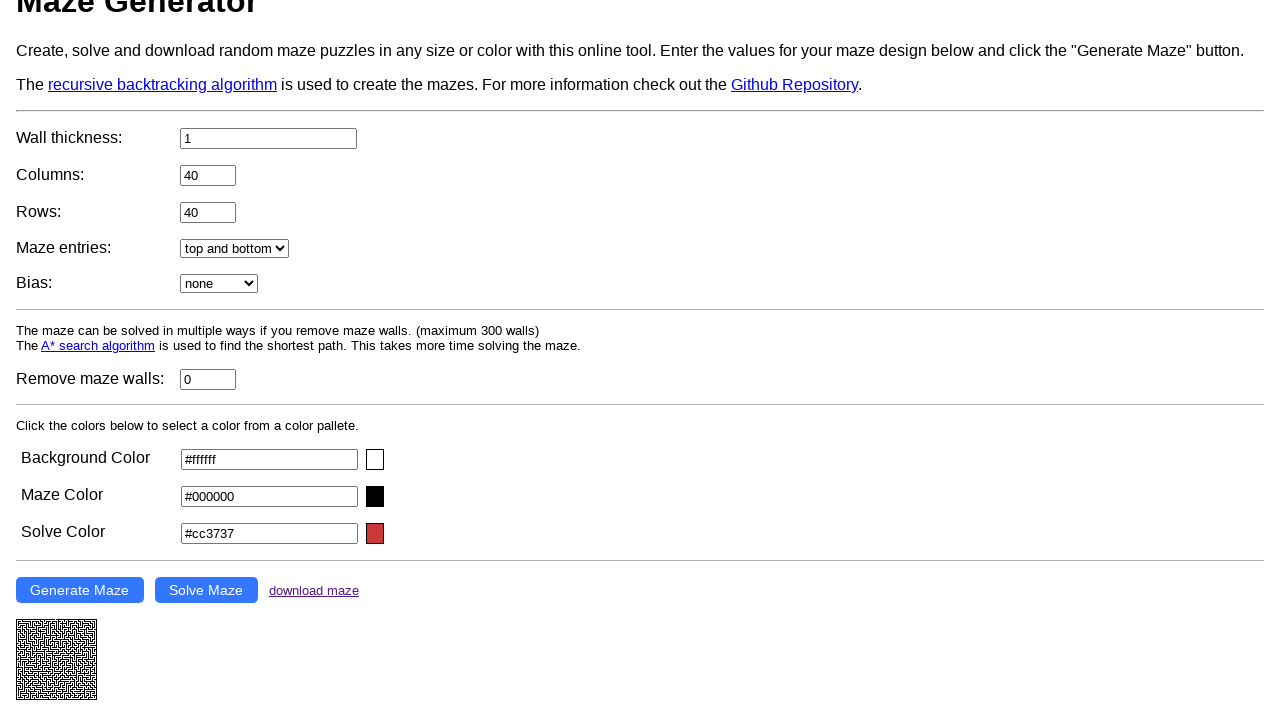